Tests Salesforce signup form by clicking the "Try for Free" button and filling out the registration form with user details and selecting employee count

Starting URL: https://login.salesforce.com/

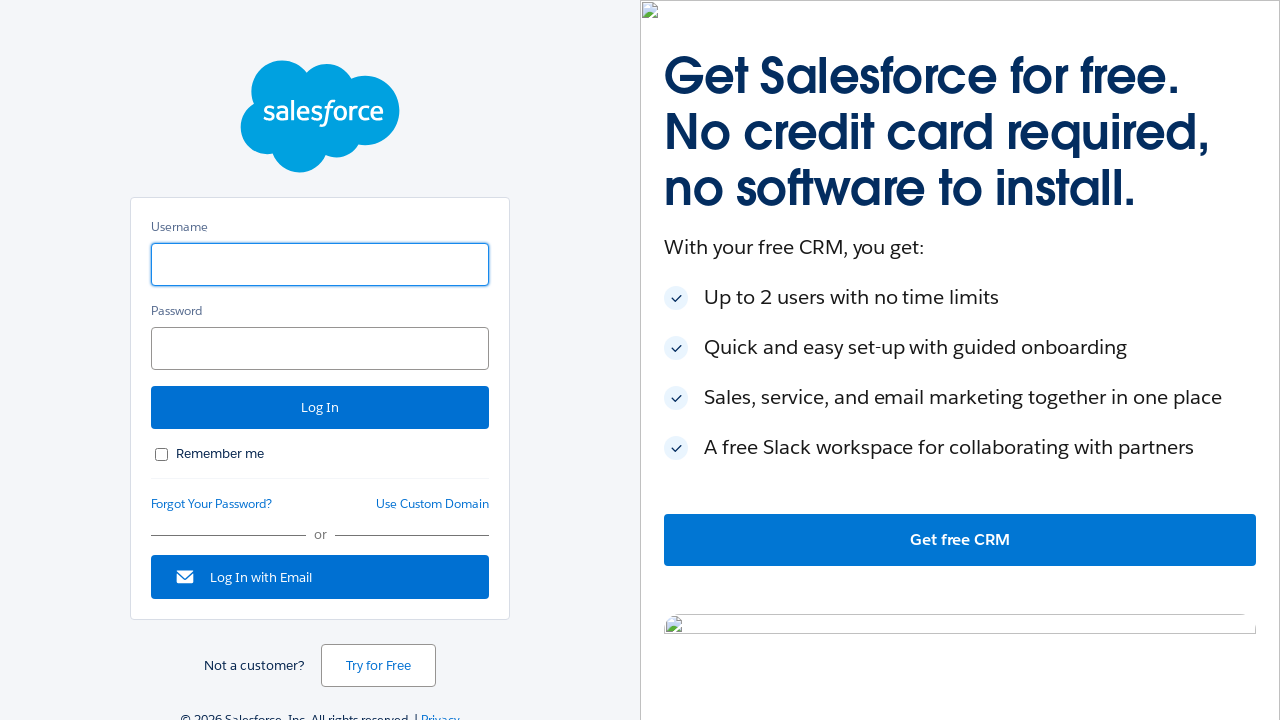

Clicked 'Try for Free' button to navigate to signup page at (378, 666) on text=Try for Free
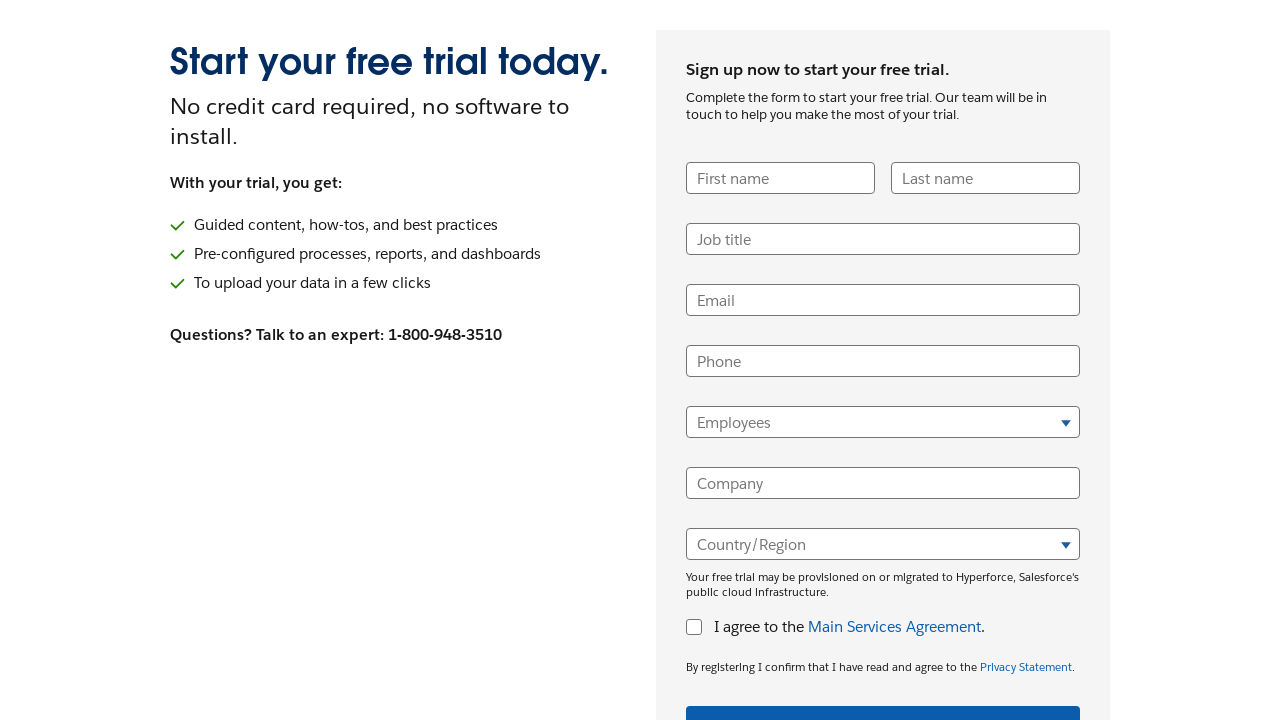

Waited for signup form to load
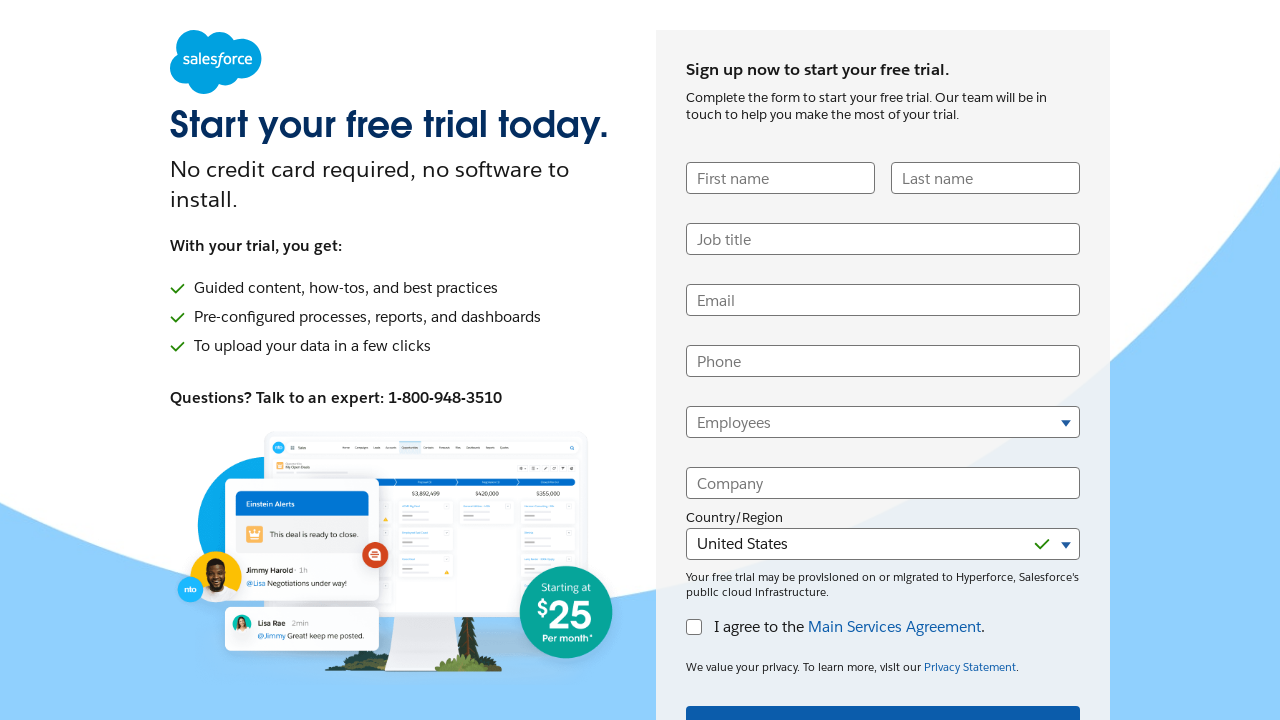

Filled in first name field with 'John' on input[name='UserFirstName']
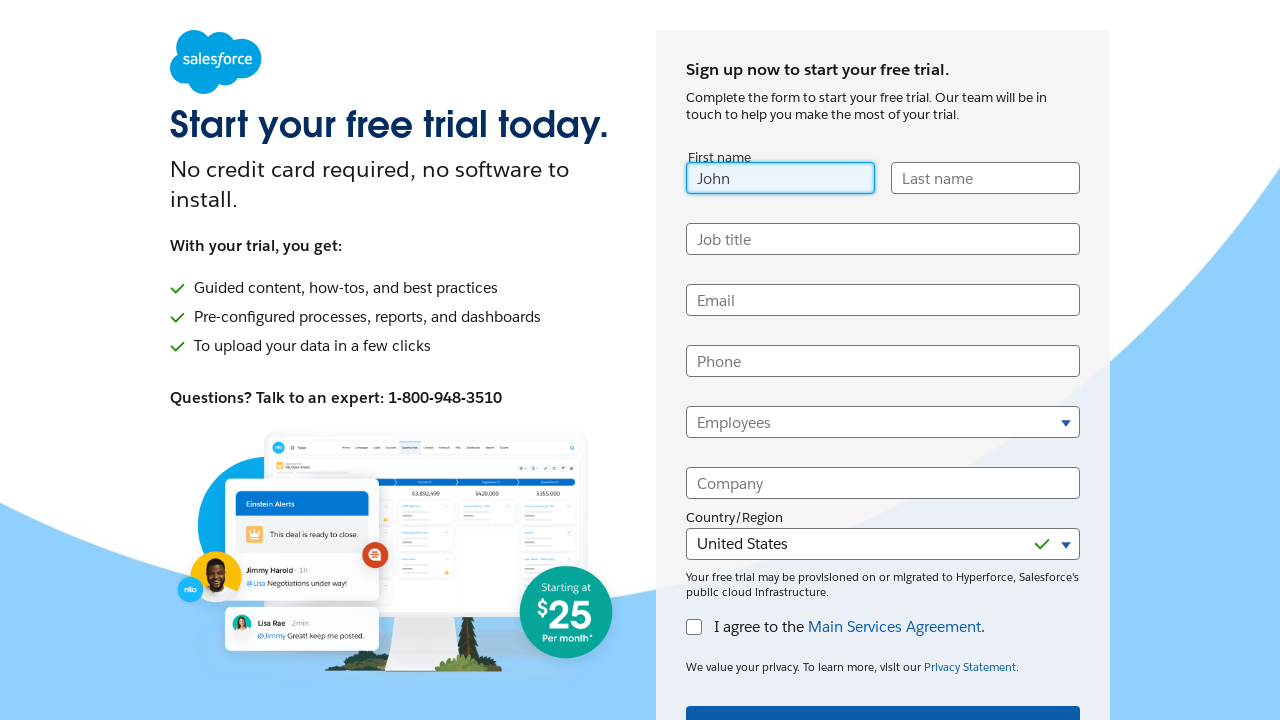

Filled in last name field with 'Smith' on input[name='UserLastName']
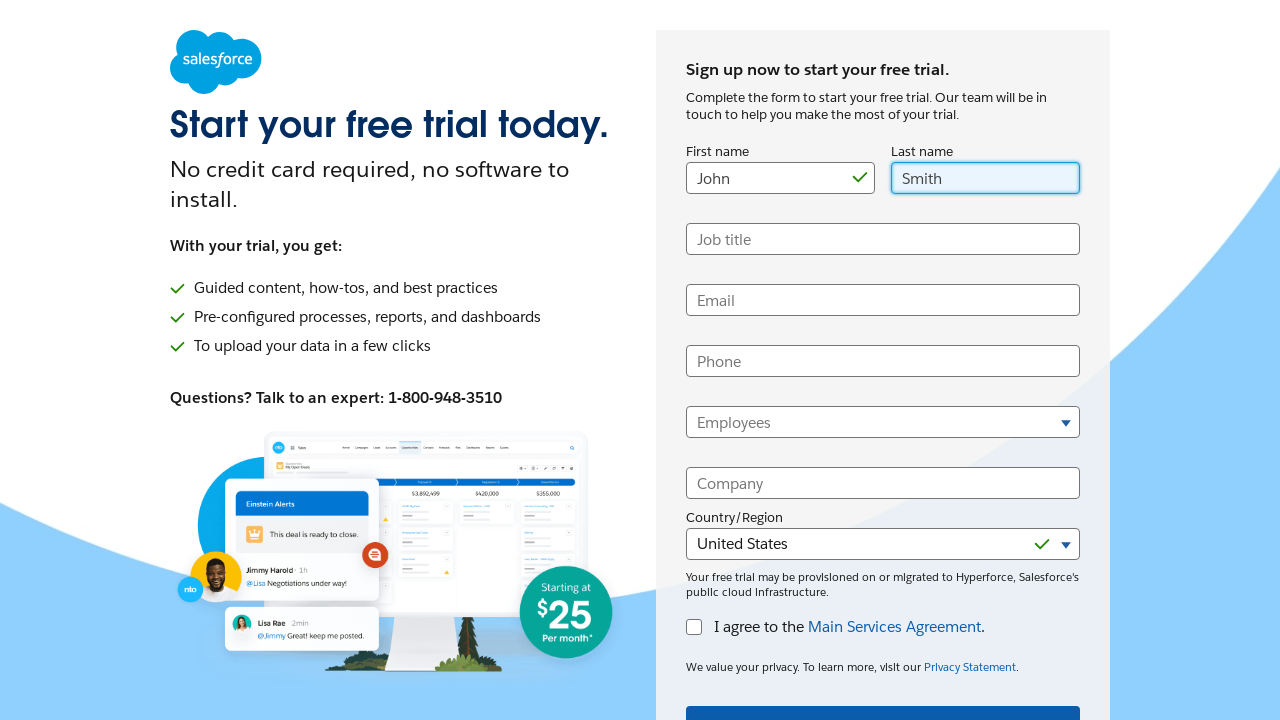

Filled in job title field with 'QA Automation Engineer' on input[name='UserTitle']
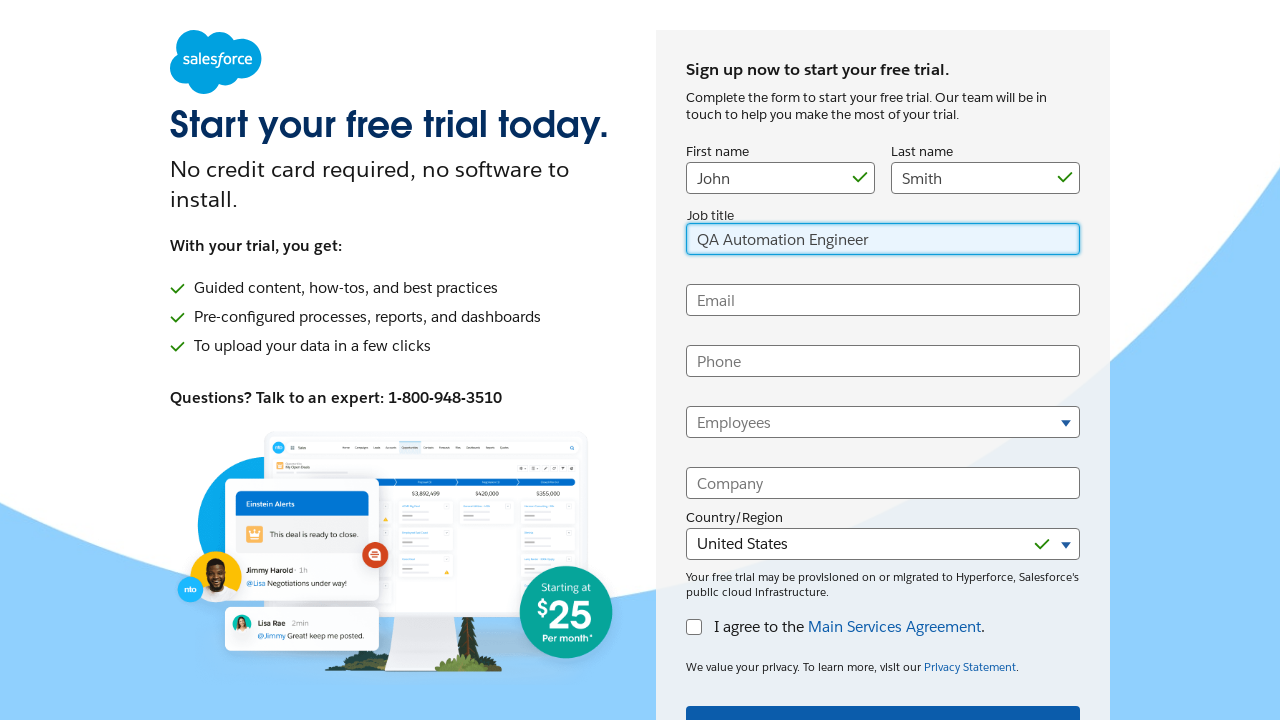

Filled in email field with 'john.smith.test@example.com' on input[name='UserEmail']
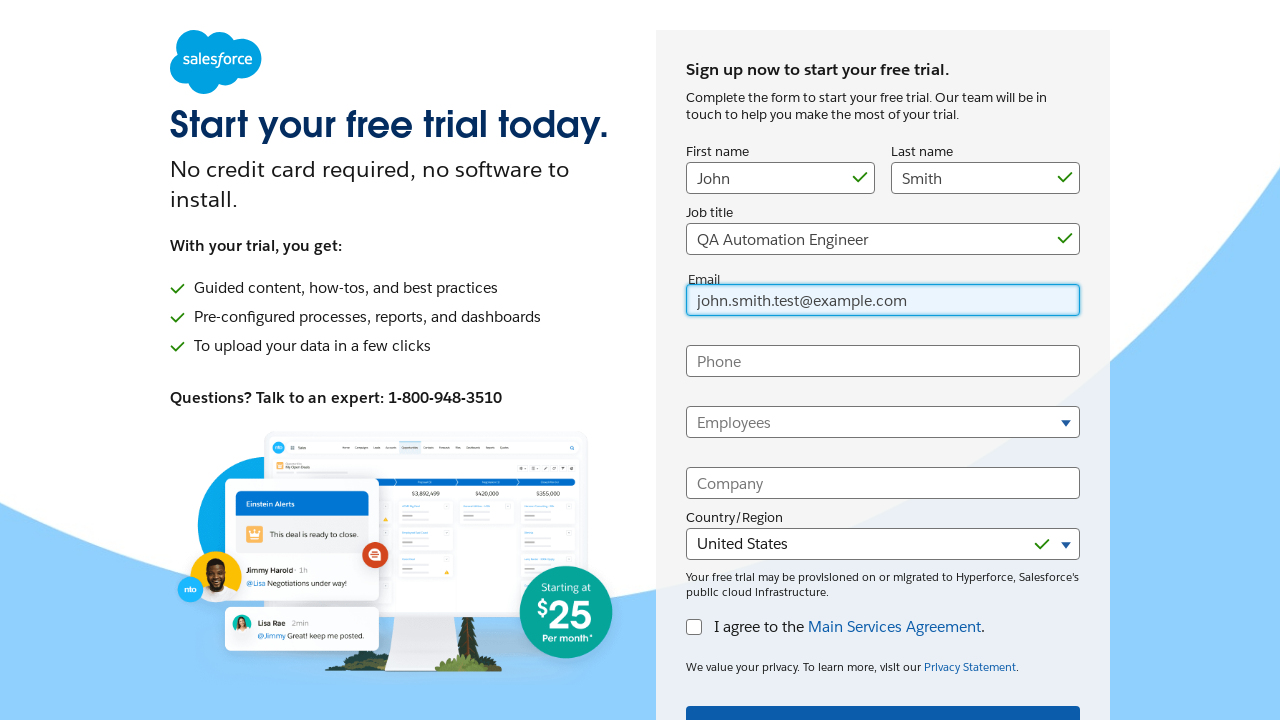

Filled in phone number field with '5551234567' on input[name='UserPhone']
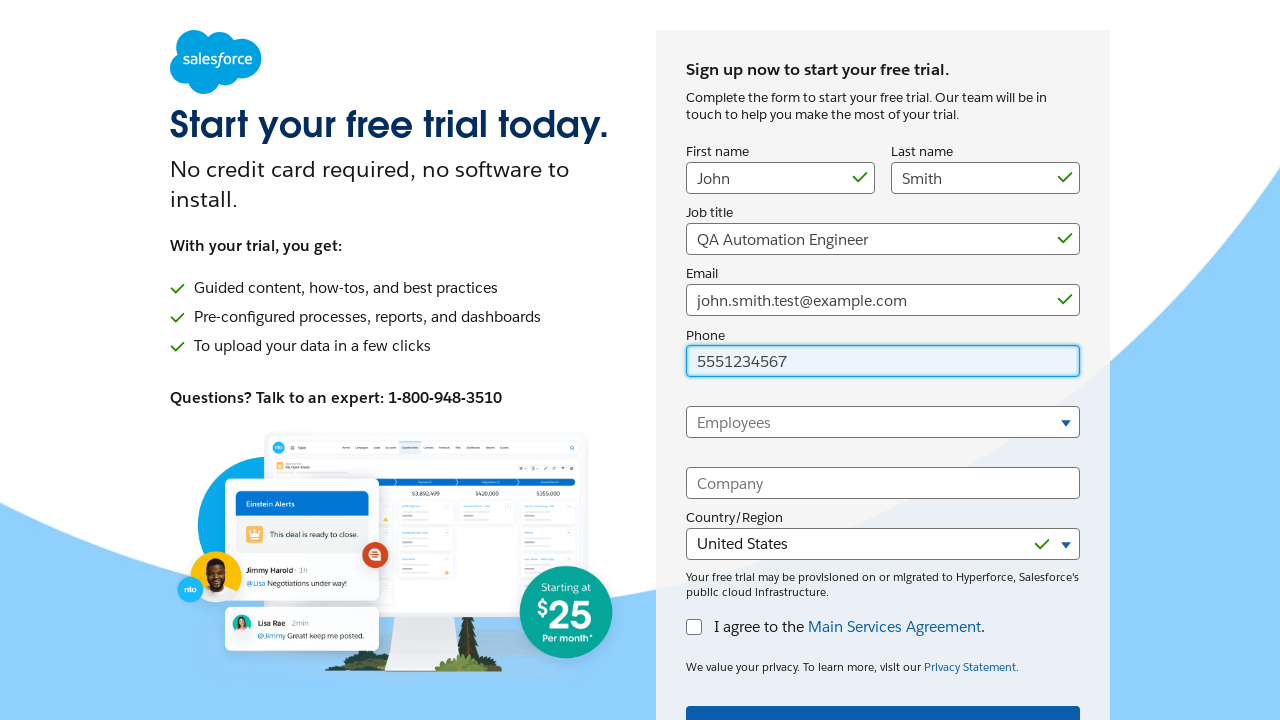

Selected employee count from dropdown (second option) on select[name='CompanyEmployees']
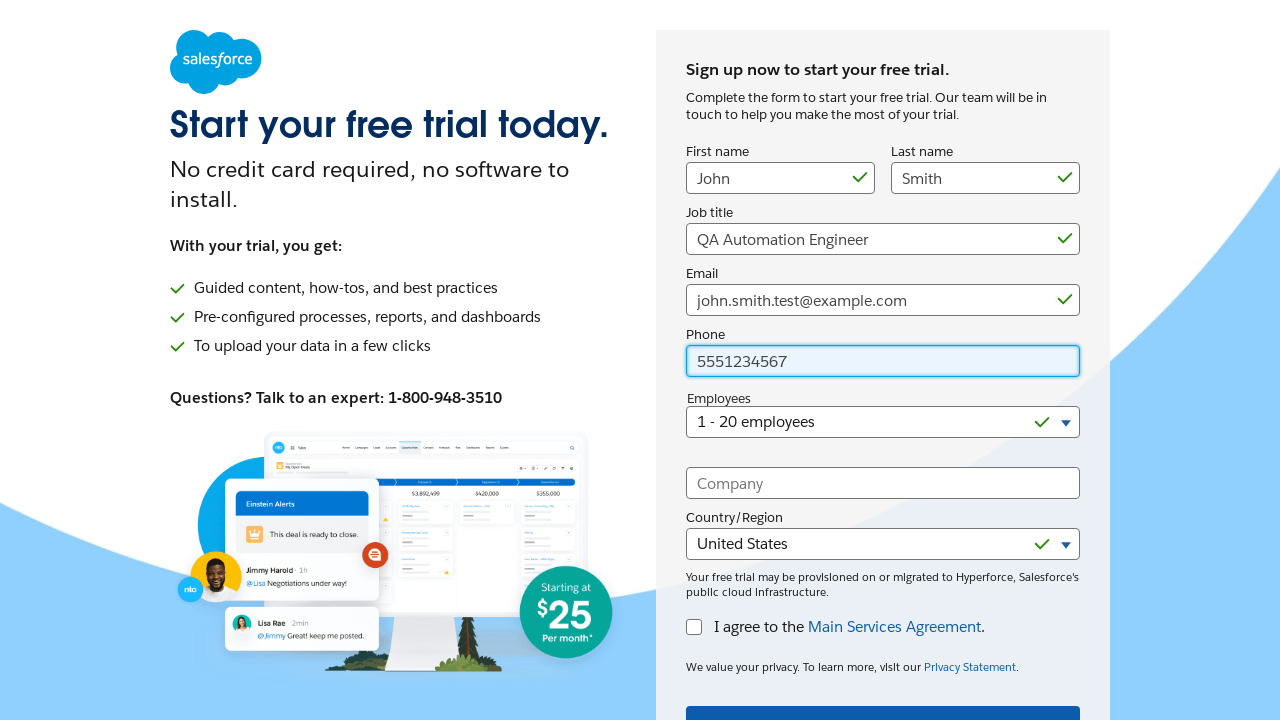

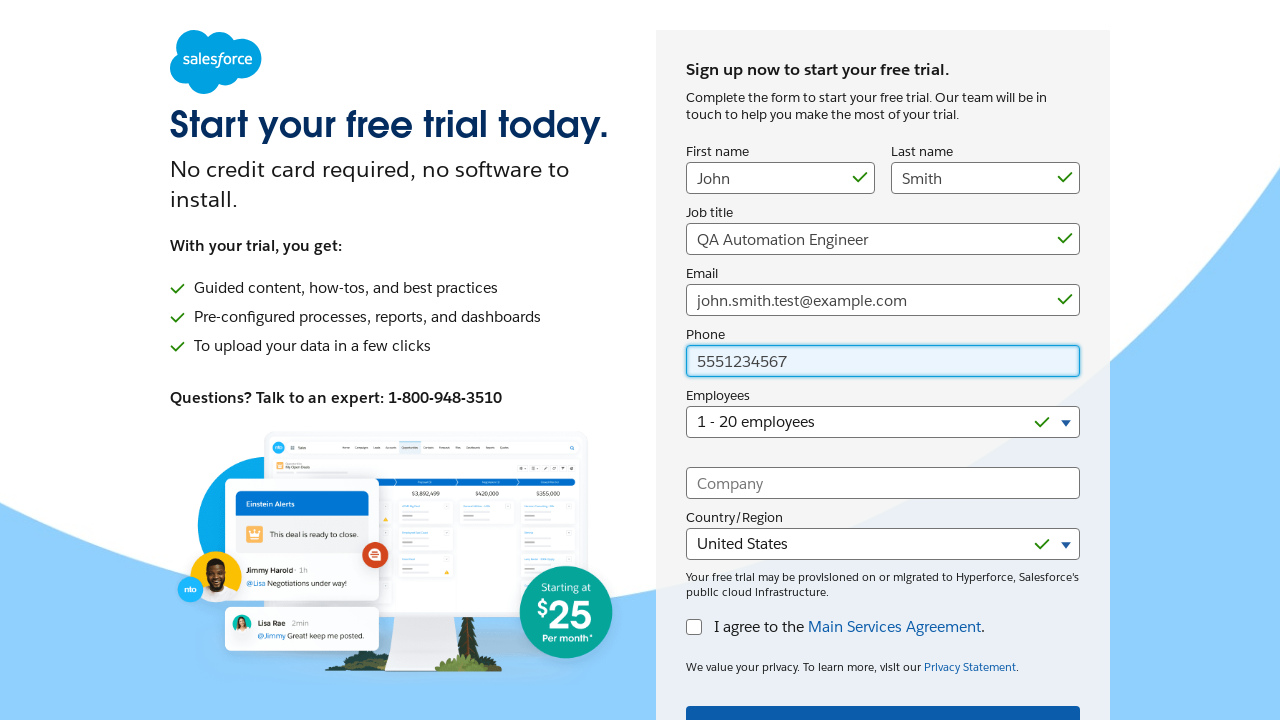